Tests clicking only the enabled button by selecting buttons without disabled attribute

Starting URL: https://softwaretestingpro.github.io/Automation/Beginner/B-1.20-ClickEnabledButton.html

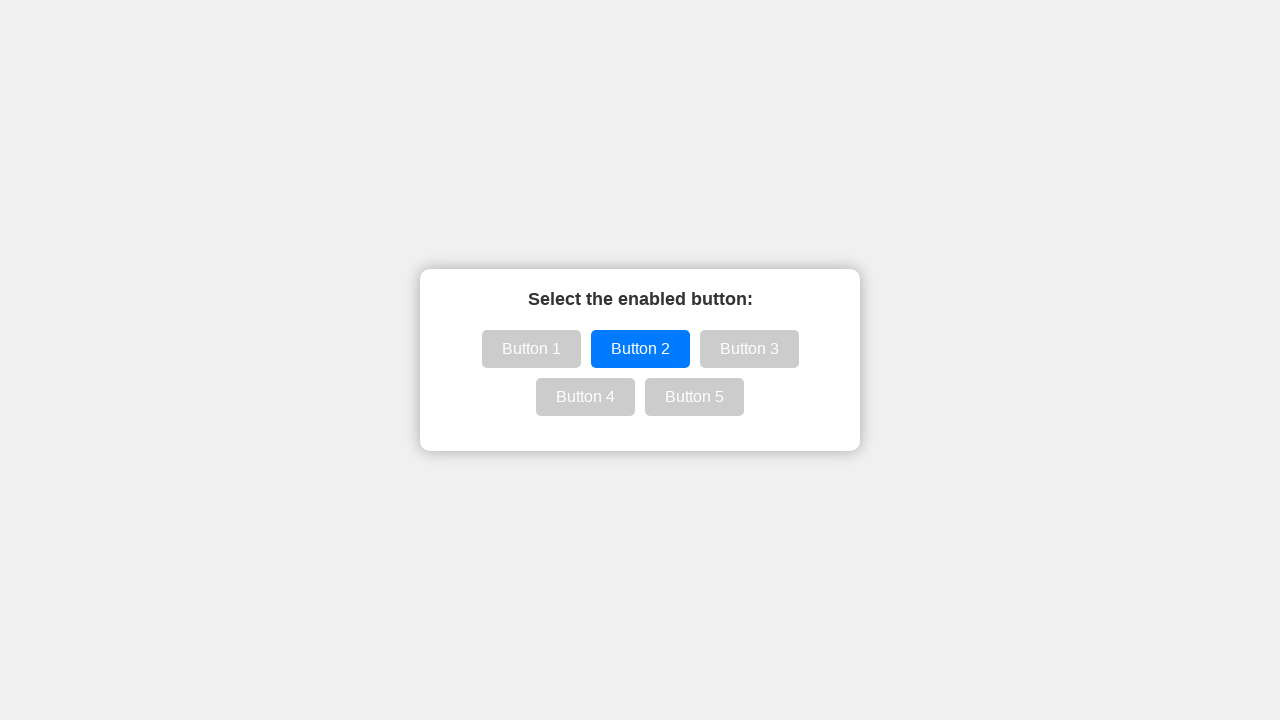

Navigated to B120ClickEnabledButton test page
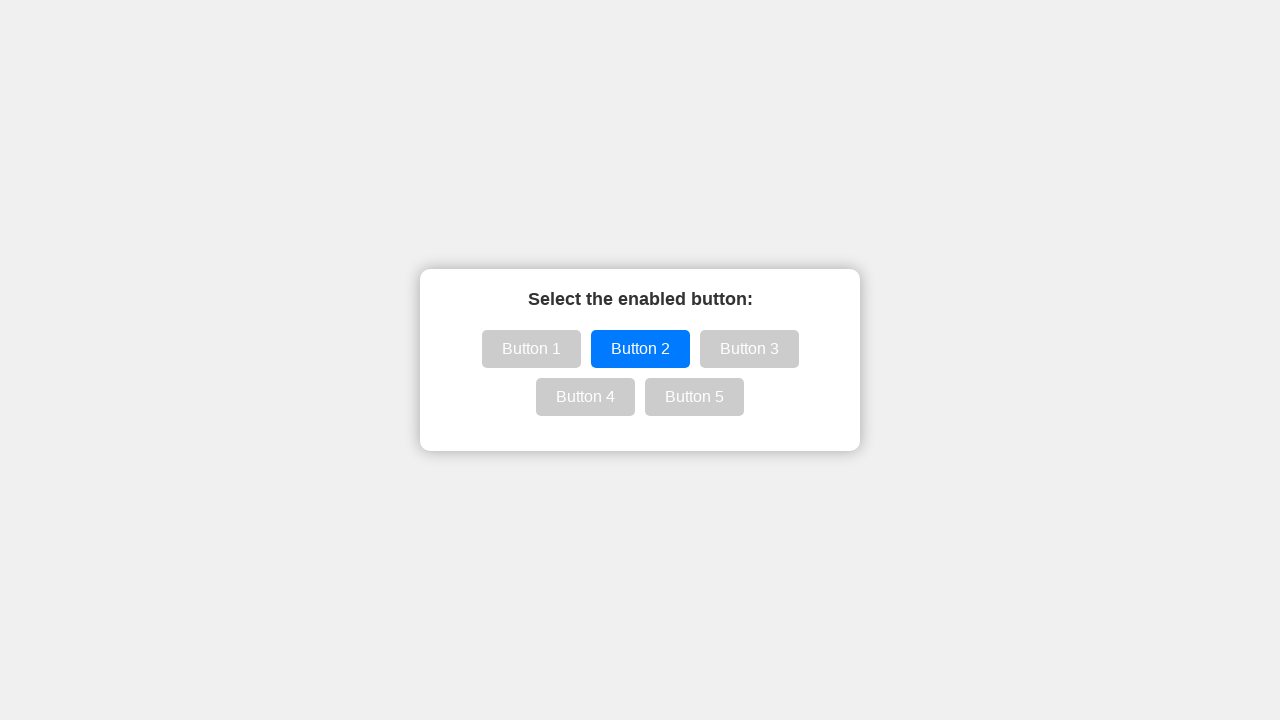

Clicked the enabled button (without disabled attribute) at (640, 349) on button:not([disabled])
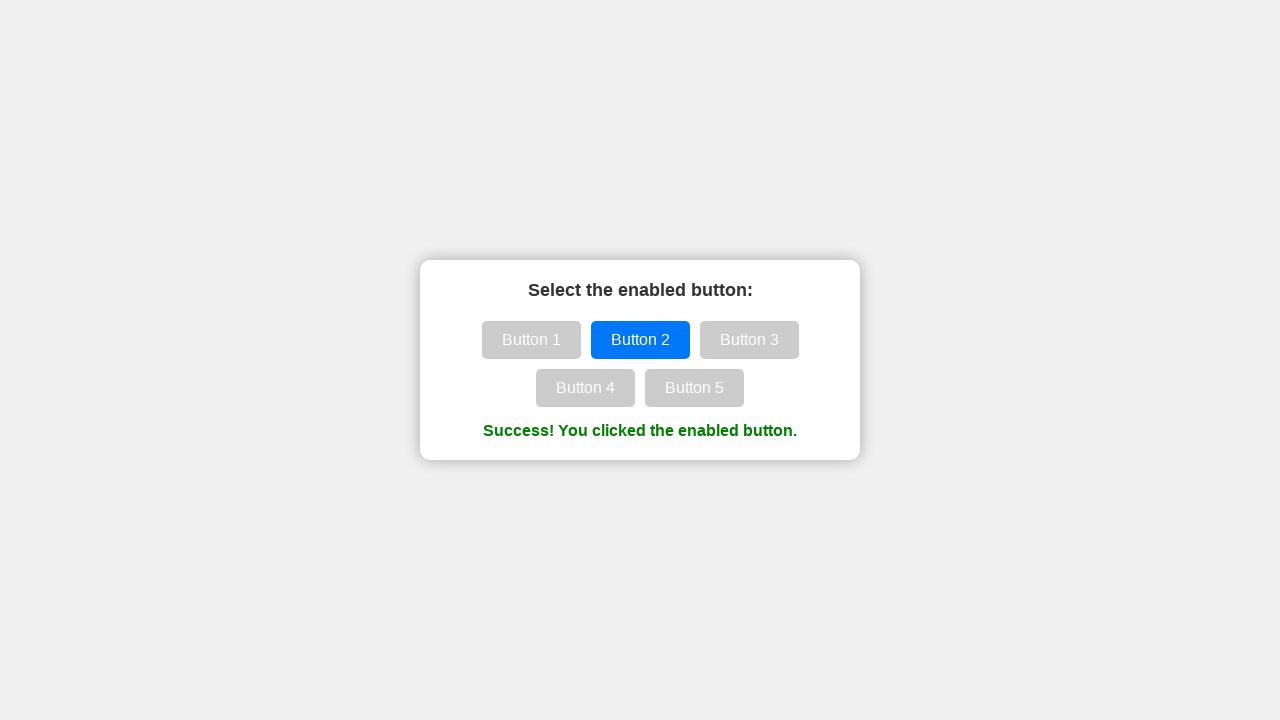

Success message appeared after clicking enabled button
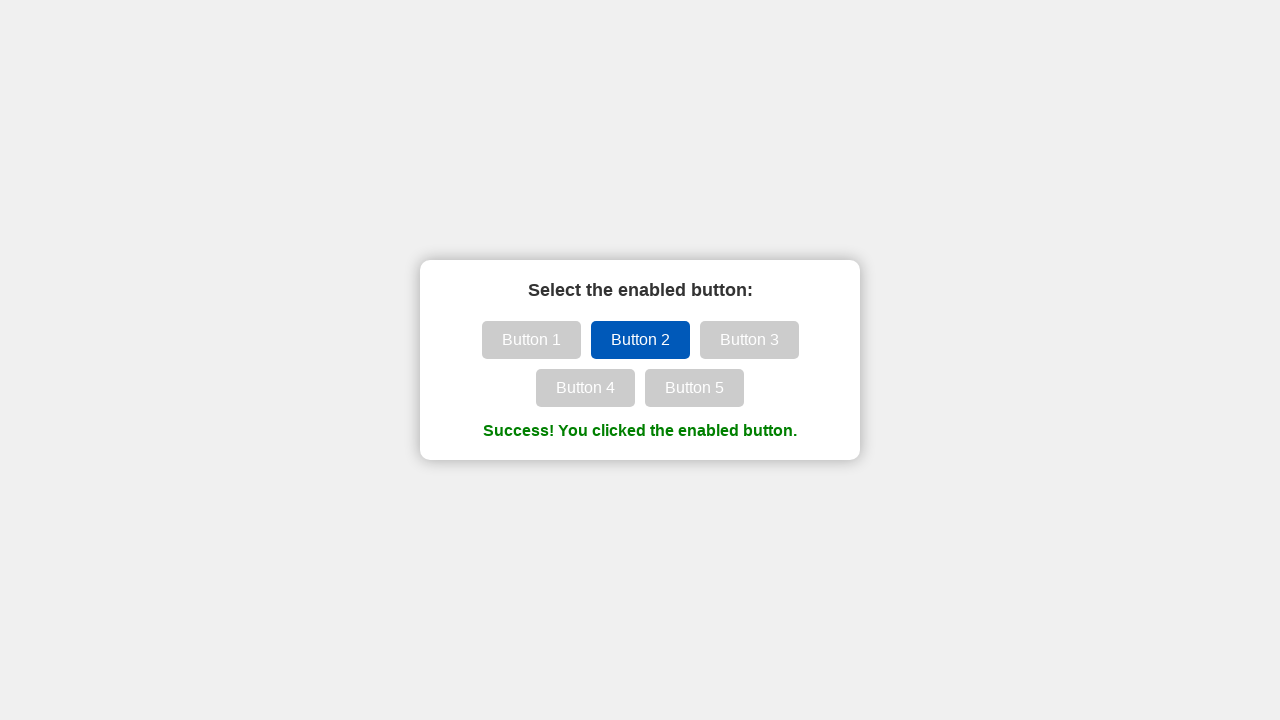

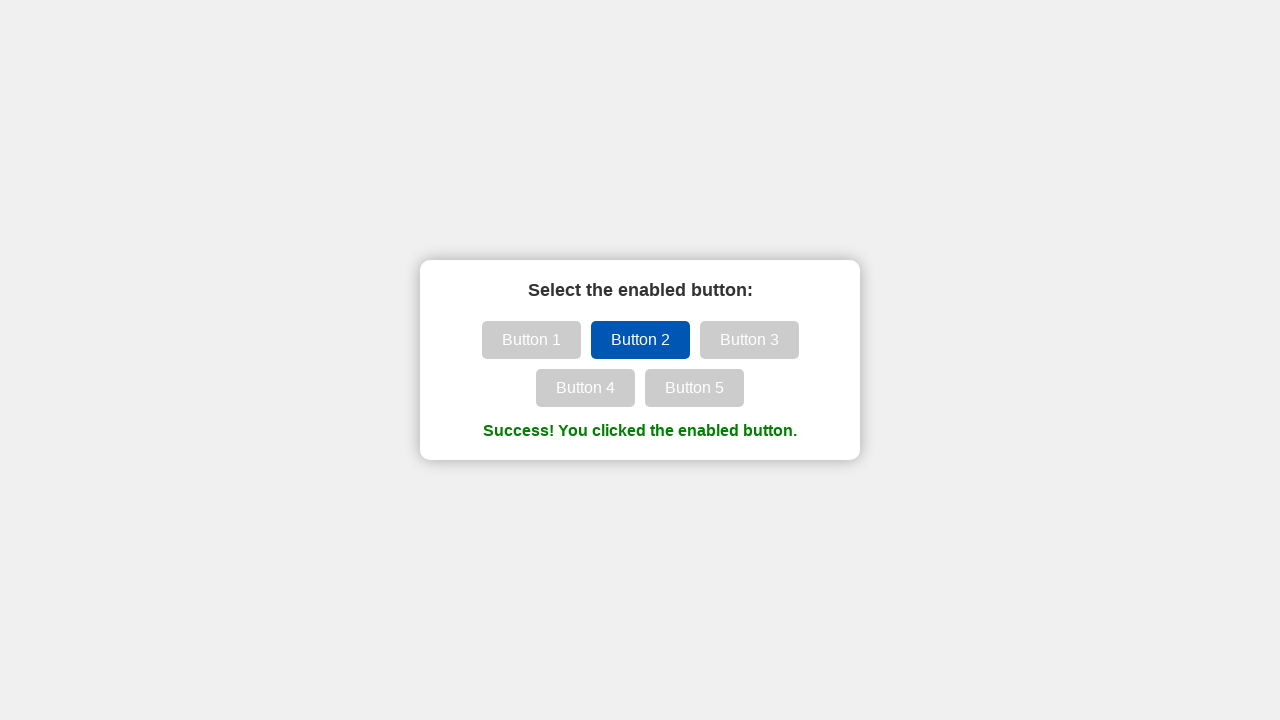